Tests the START GAME button on the RULES page navigates back to the home page

Starting URL: https://one-hand-bandit.vercel.app/

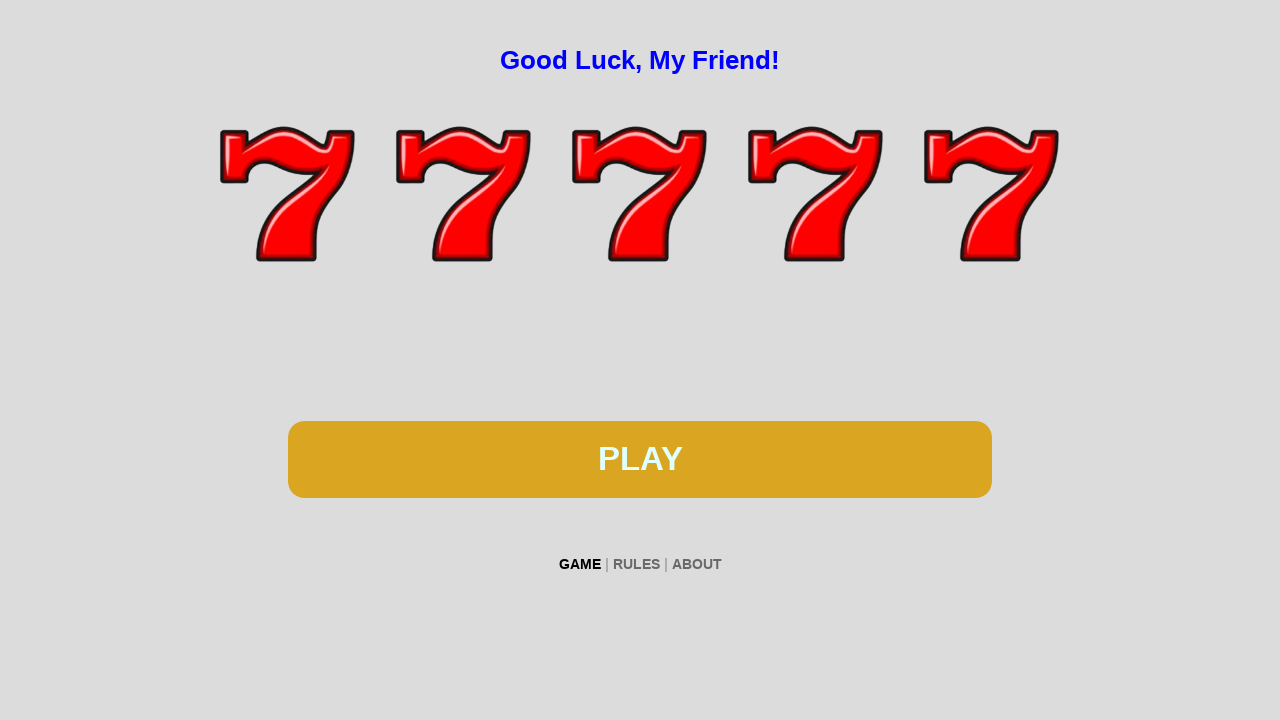

Clicked RULES button to navigate to rules page at (636, 564) on xpath=//*[contains(text(), 'RULES')]
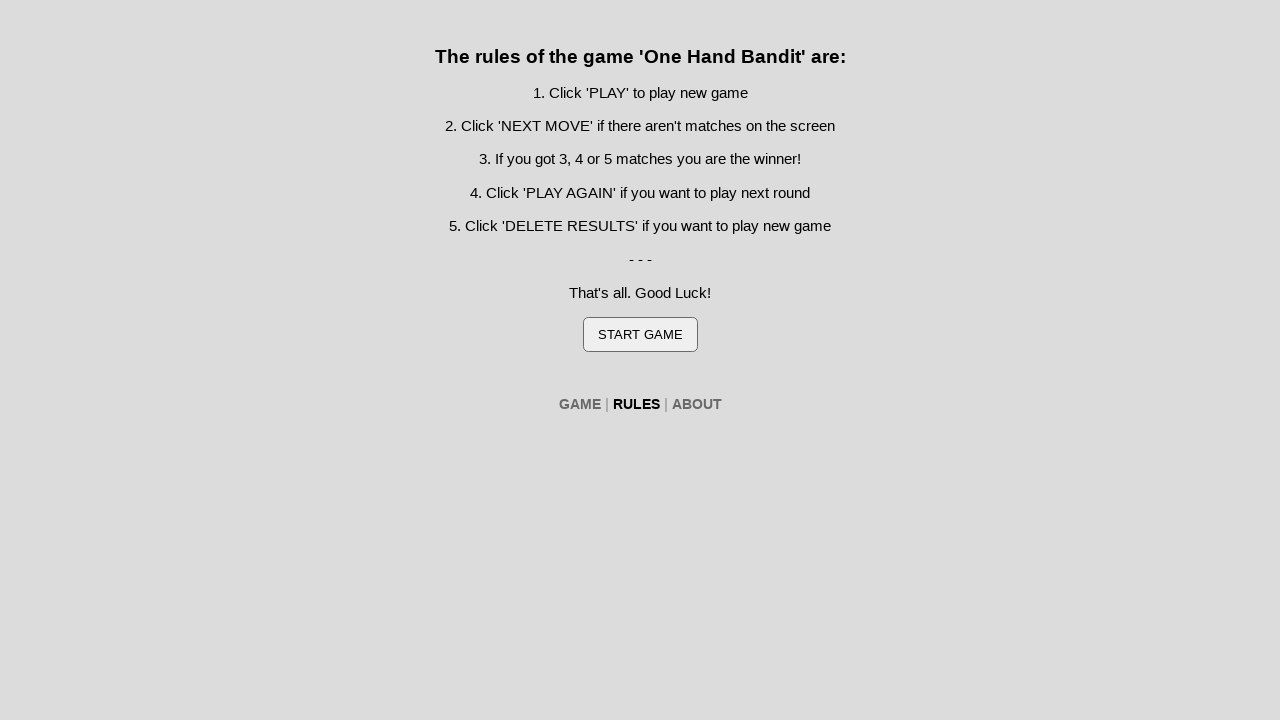

Clicked START GAME button on rules page at (640, 335) on xpath=//*[contains(@value, 'START GAME')]
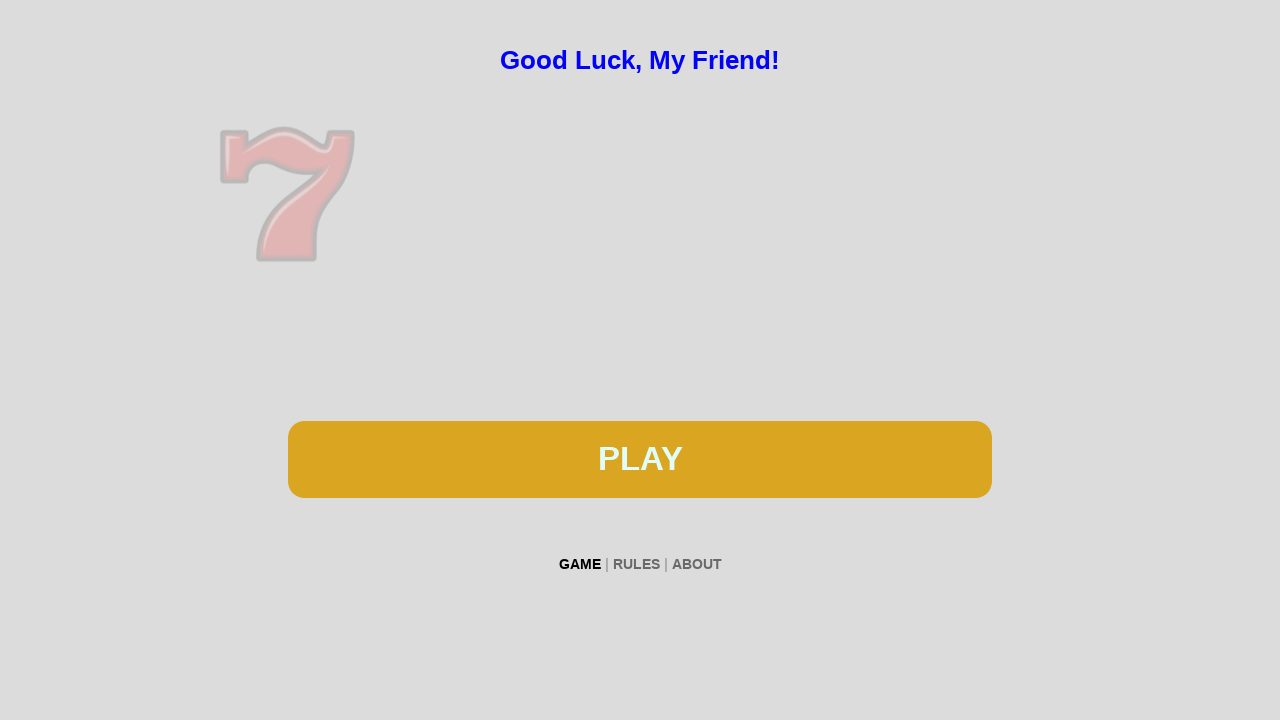

Verified home page is displayed with 'Good Luck, My Friend!' message
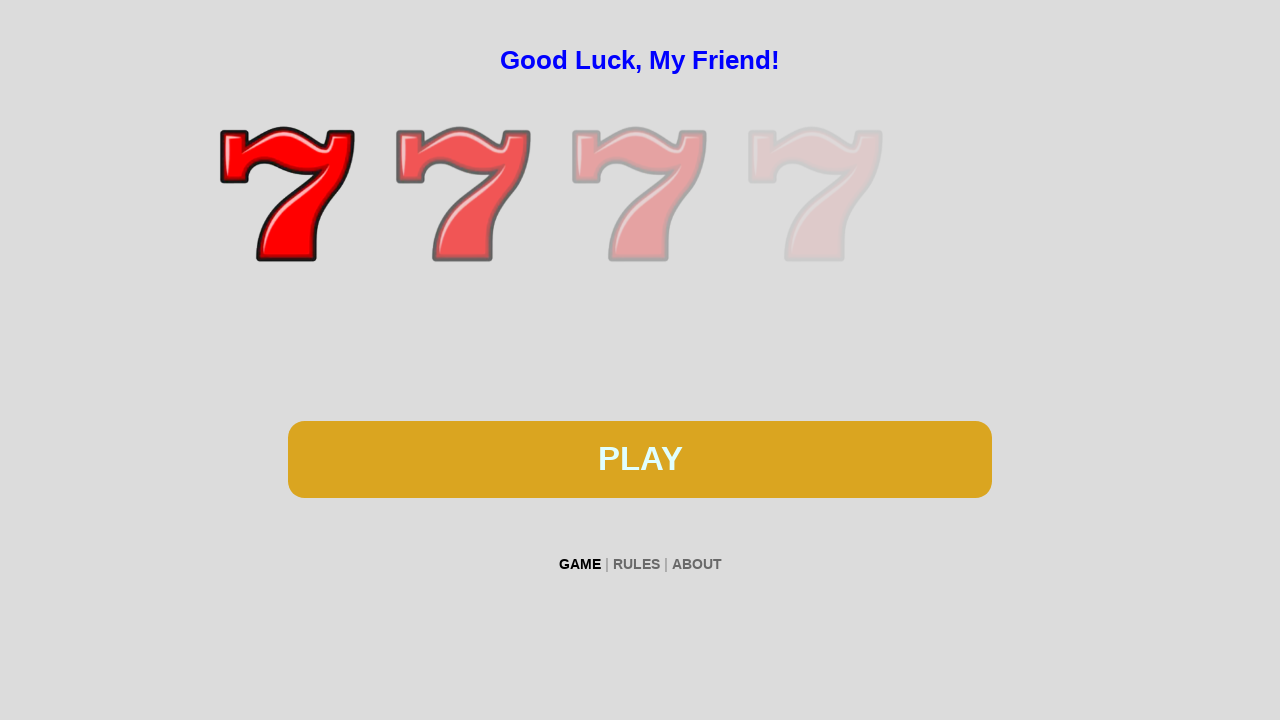

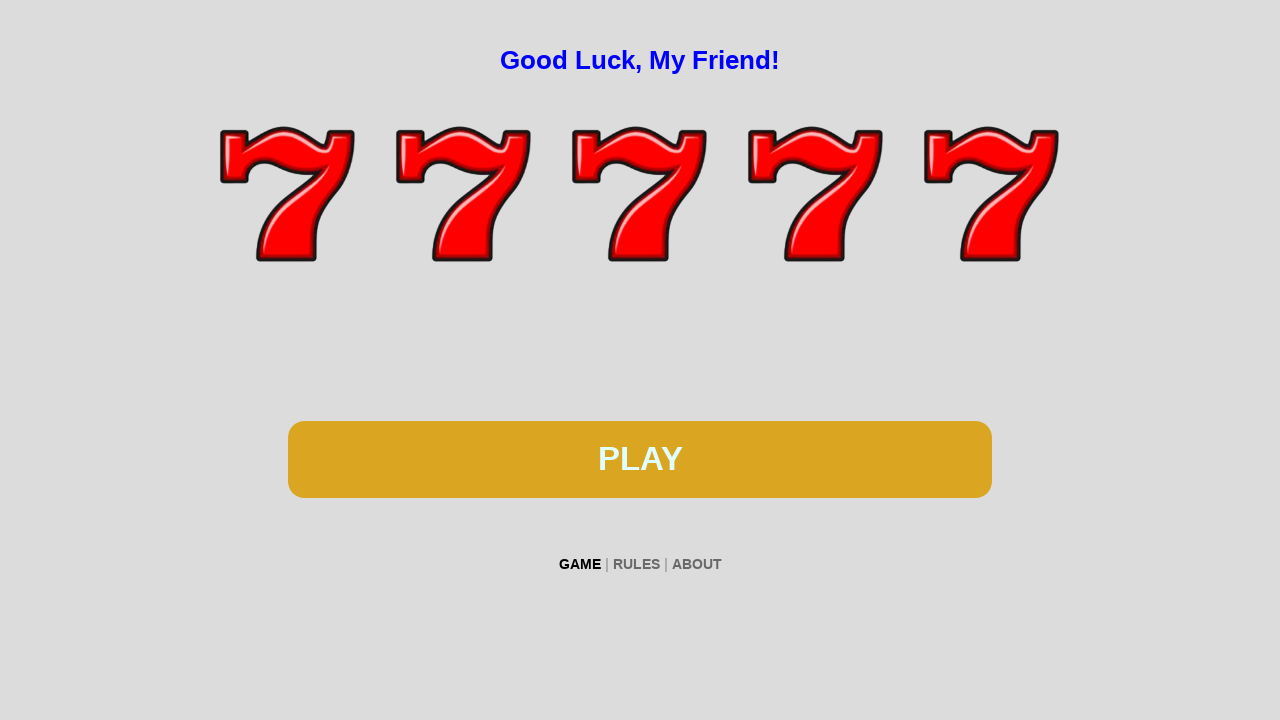